Tests drag and drop by offset functionality by dragging element A to the position of element B

Starting URL: https://crossbrowsertesting.github.io/drag-and-drop

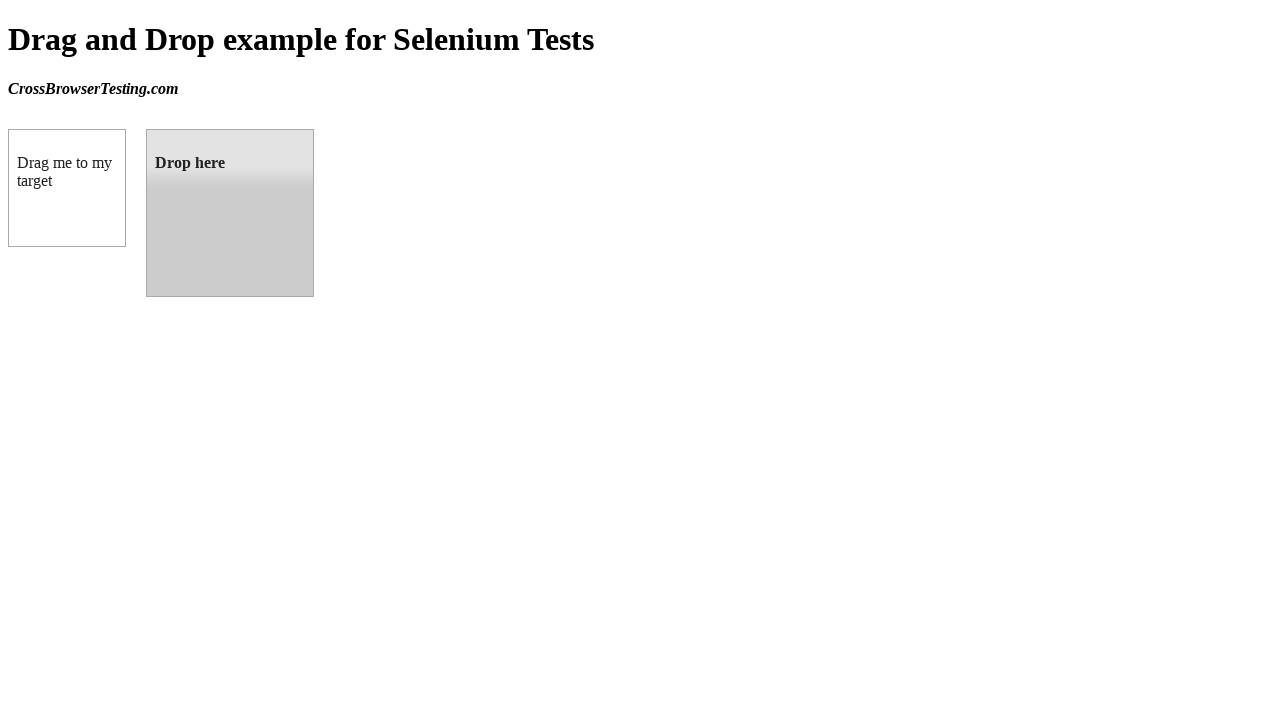

Located source element (box A) with id 'draggable'
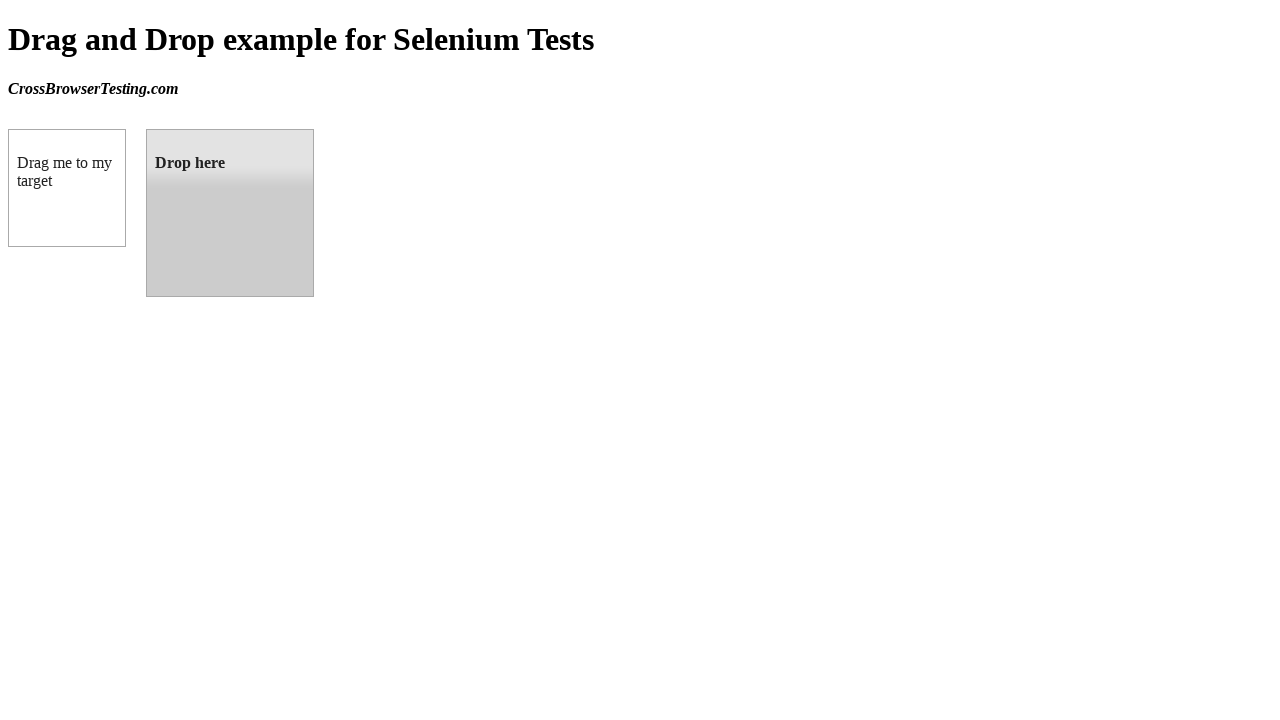

Located target element (box B) with id 'droppable'
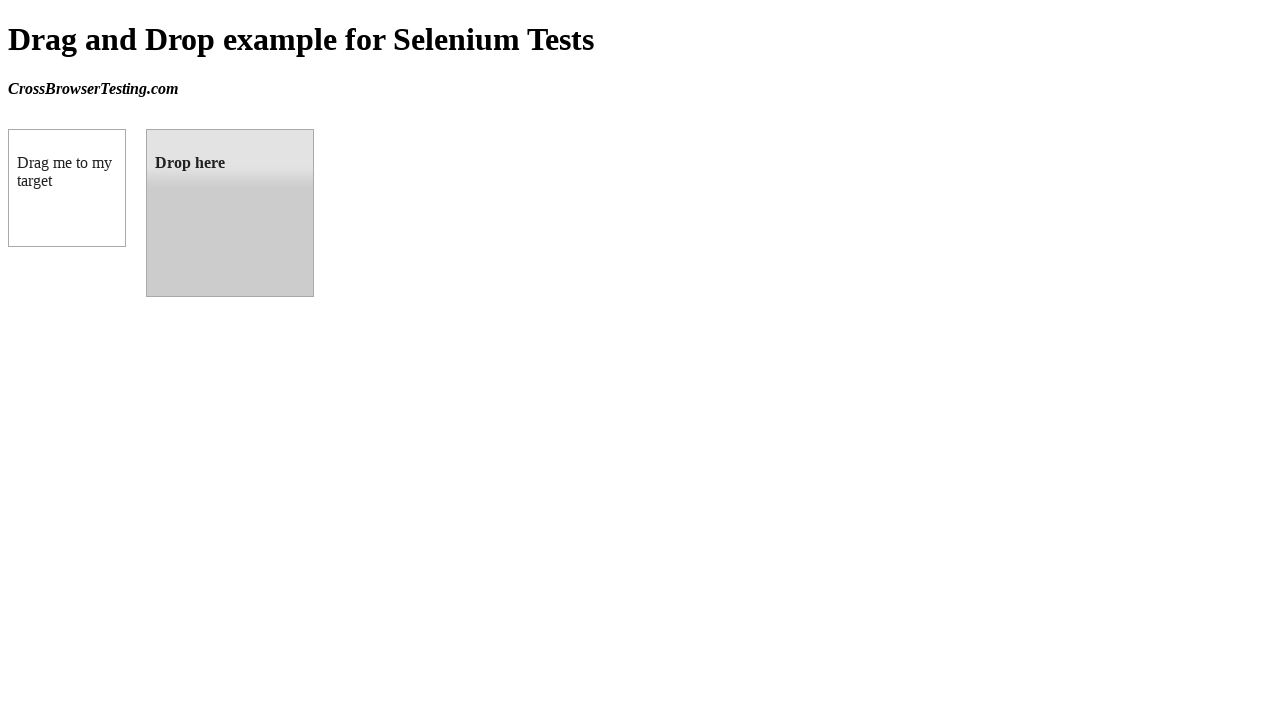

Retrieved bounding box coordinates of target element
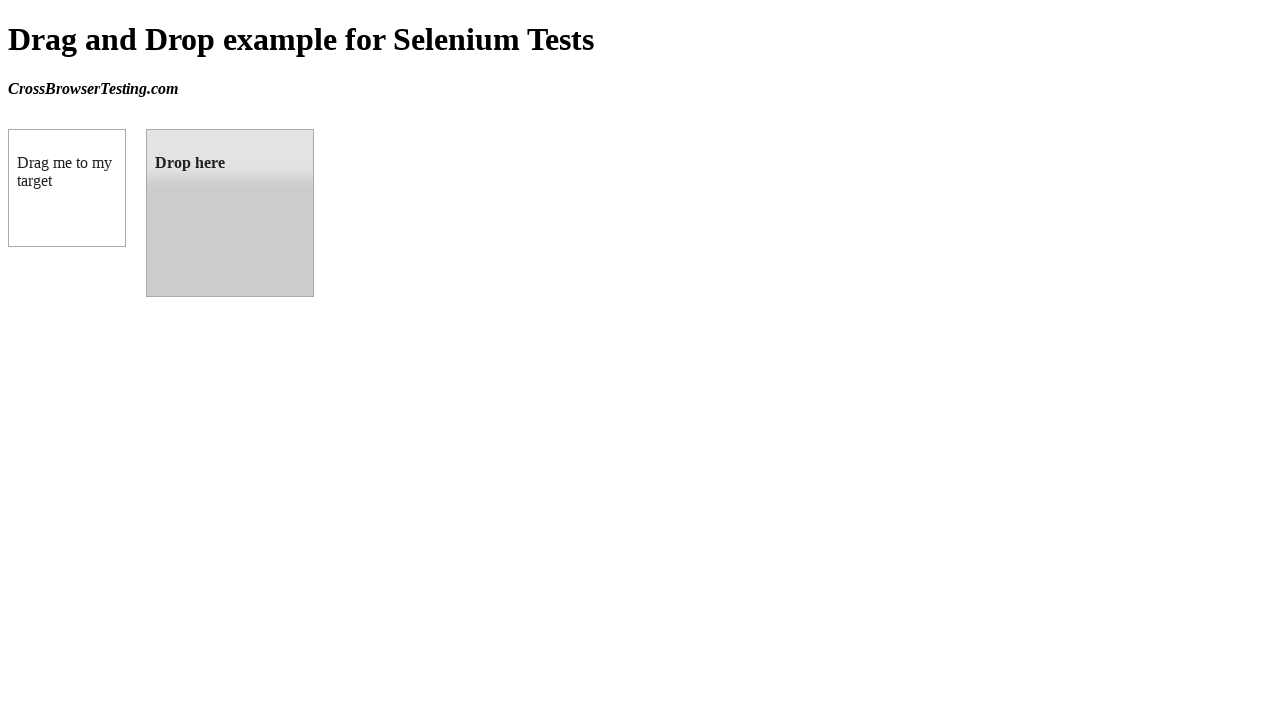

Retrieved bounding box coordinates of source element
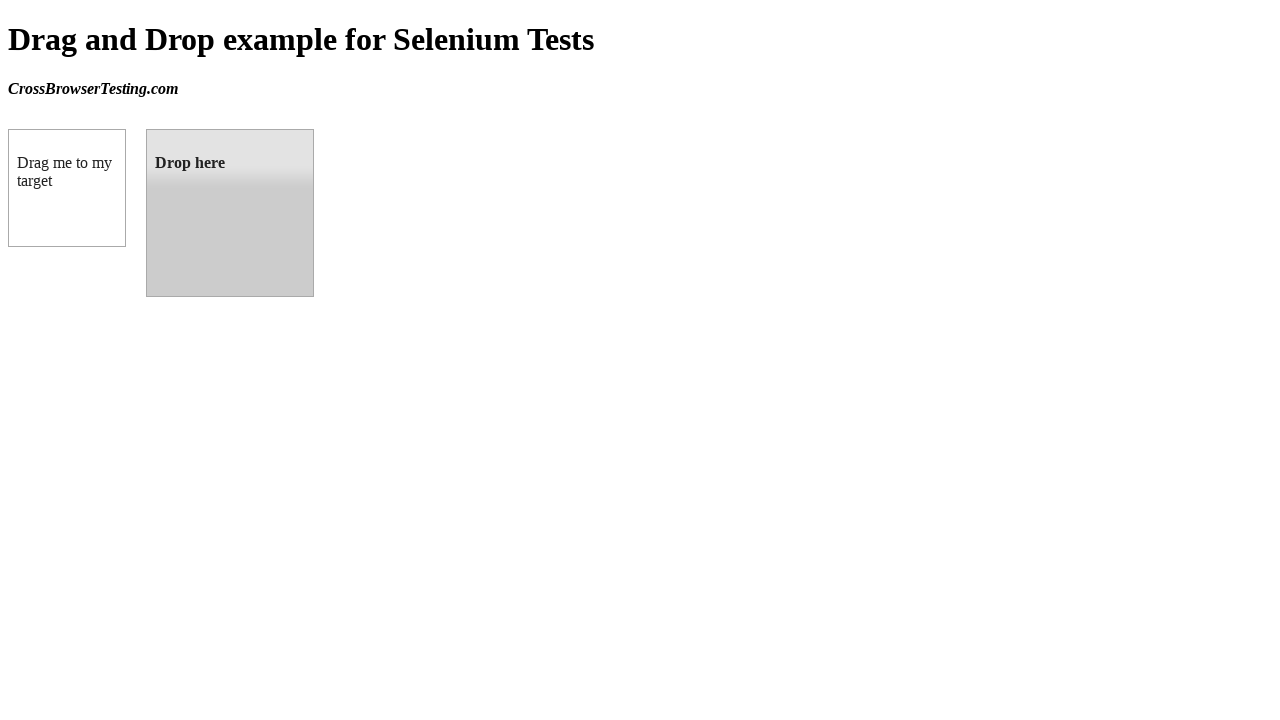

Calculated drag offsets: x_offset=138, y_offset=0
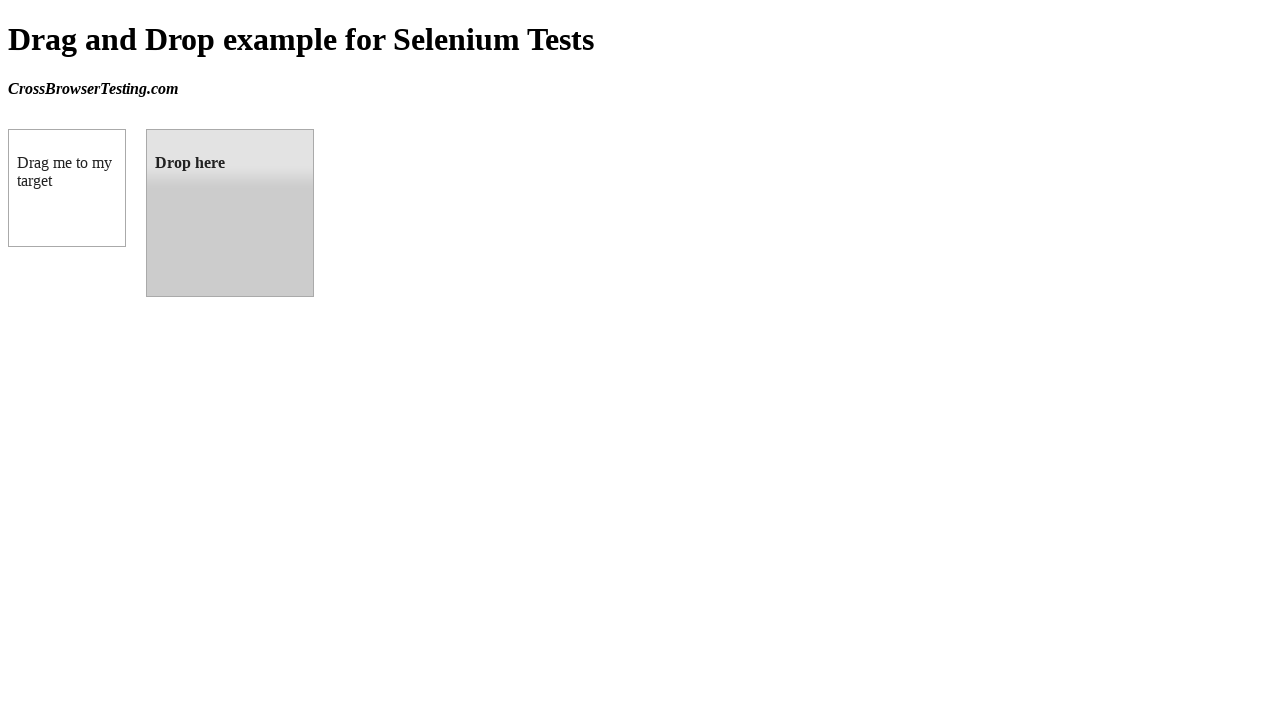

Dragged source element (box A) to target element (box B) at (230, 213)
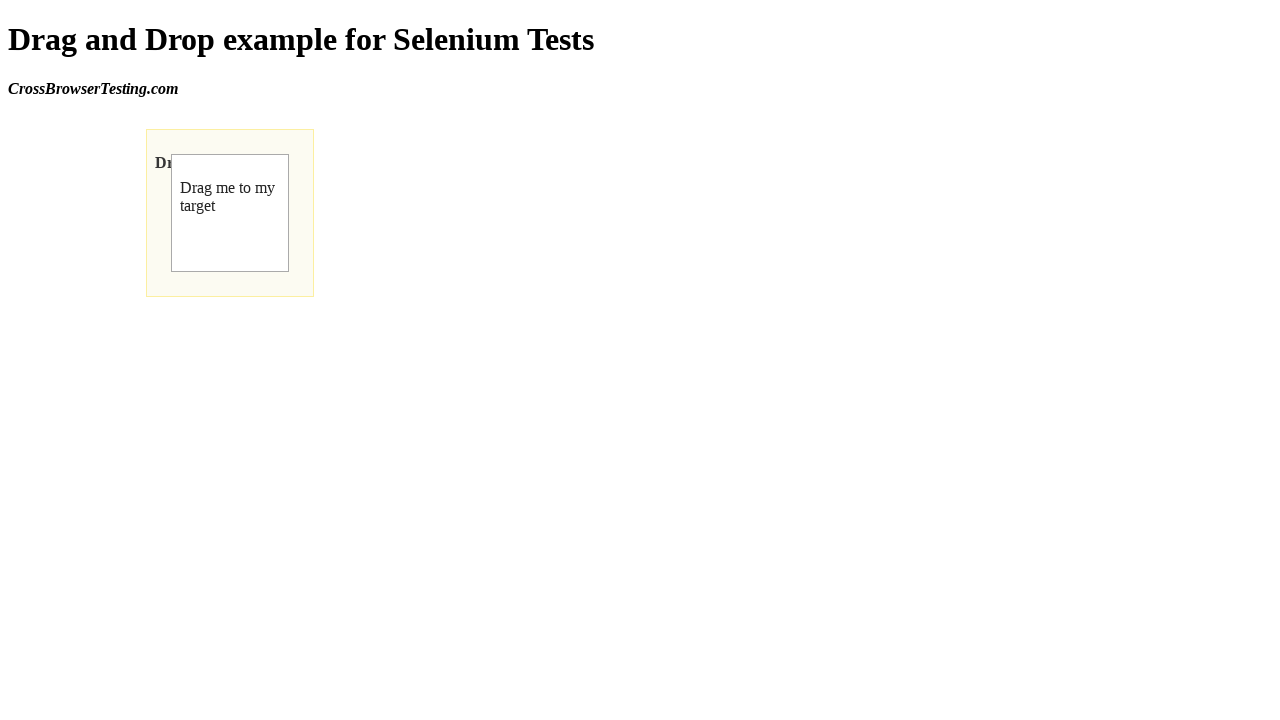

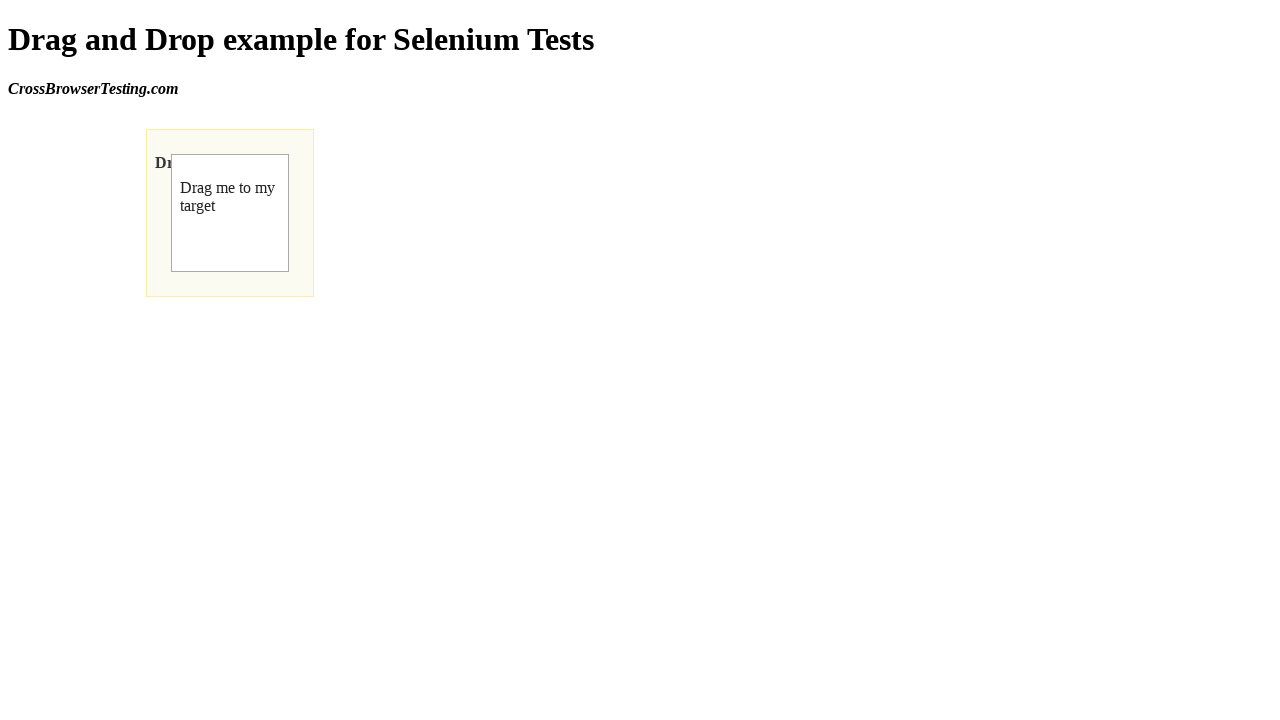